Tests editing a todo item by double-clicking and changing the text

Starting URL: https://demo.playwright.dev/todomvc

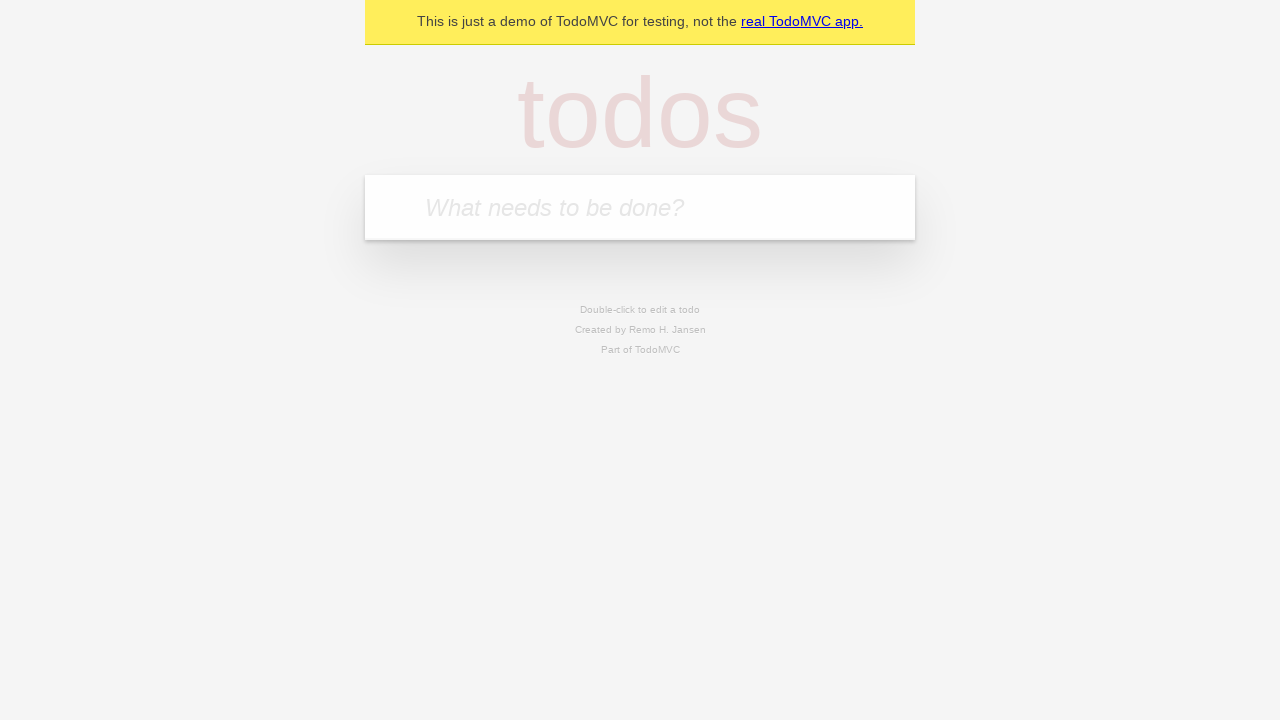

Filled todo input with 'buy some cheese' on internal:attr=[placeholder="What needs to be done?"i]
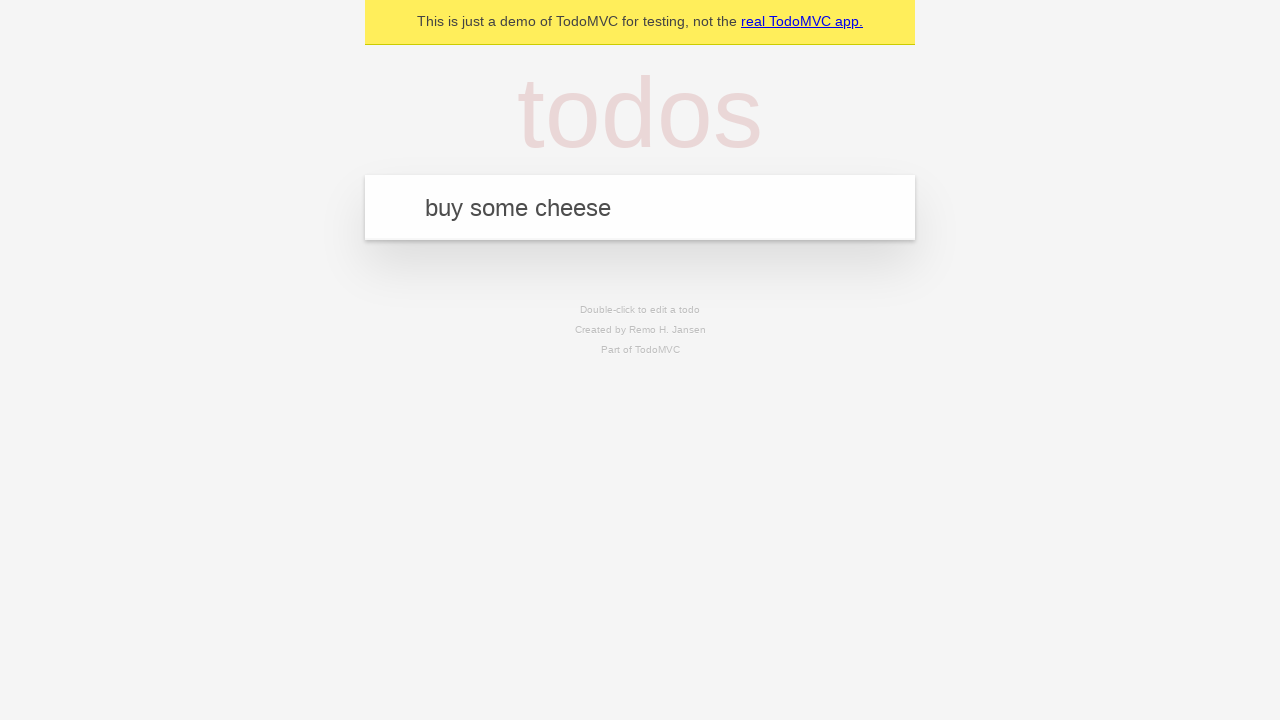

Pressed Enter to add first todo on internal:attr=[placeholder="What needs to be done?"i]
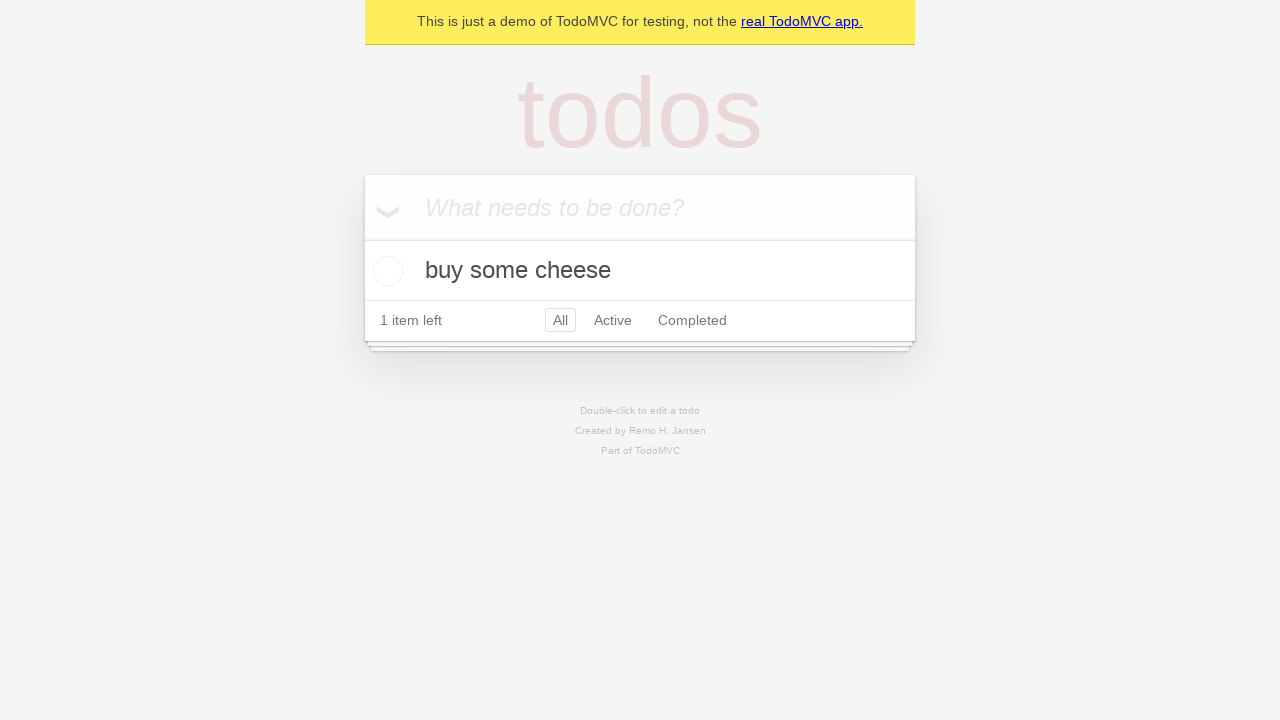

Filled todo input with 'feed the cat' on internal:attr=[placeholder="What needs to be done?"i]
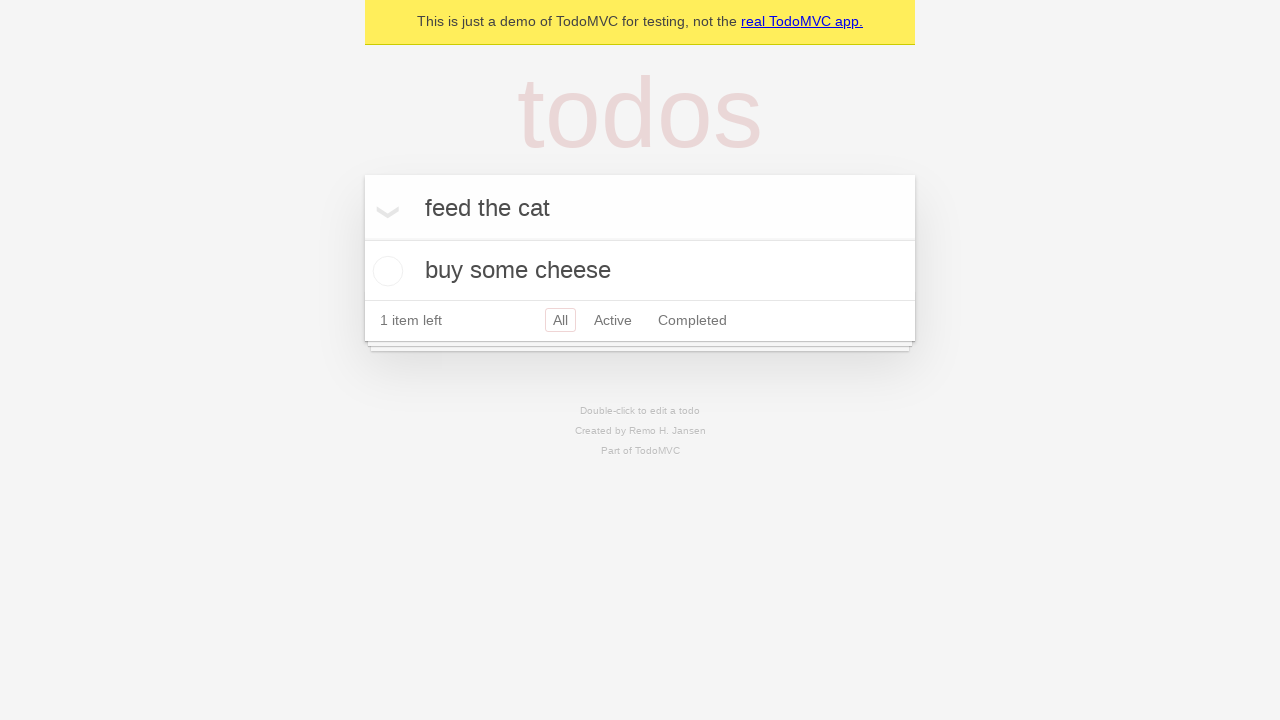

Pressed Enter to add second todo on internal:attr=[placeholder="What needs to be done?"i]
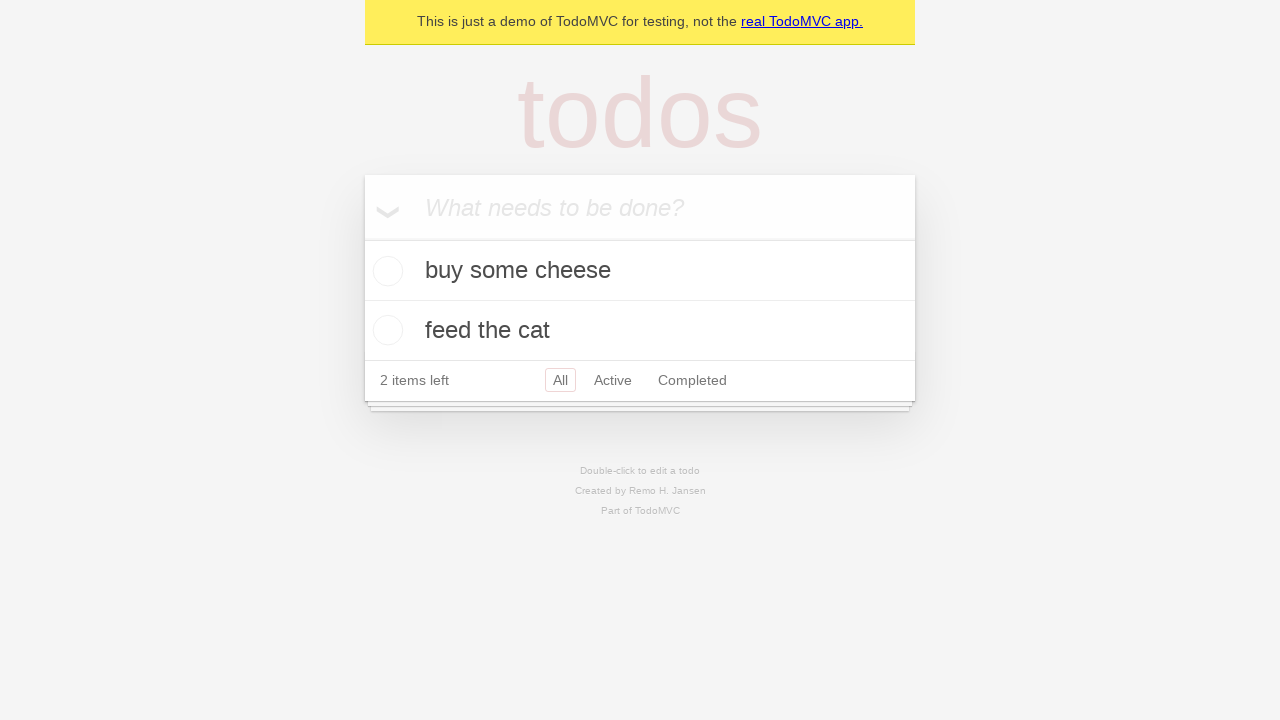

Filled todo input with 'book a doctors appointment' on internal:attr=[placeholder="What needs to be done?"i]
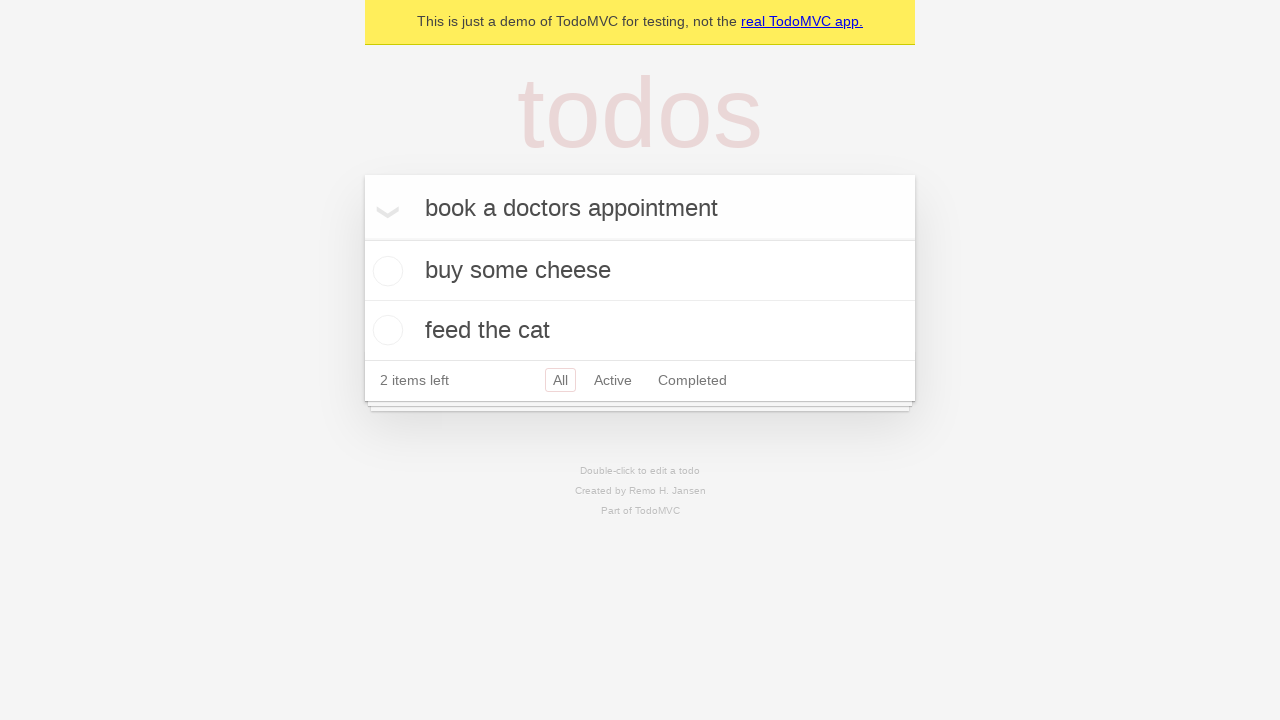

Pressed Enter to add third todo on internal:attr=[placeholder="What needs to be done?"i]
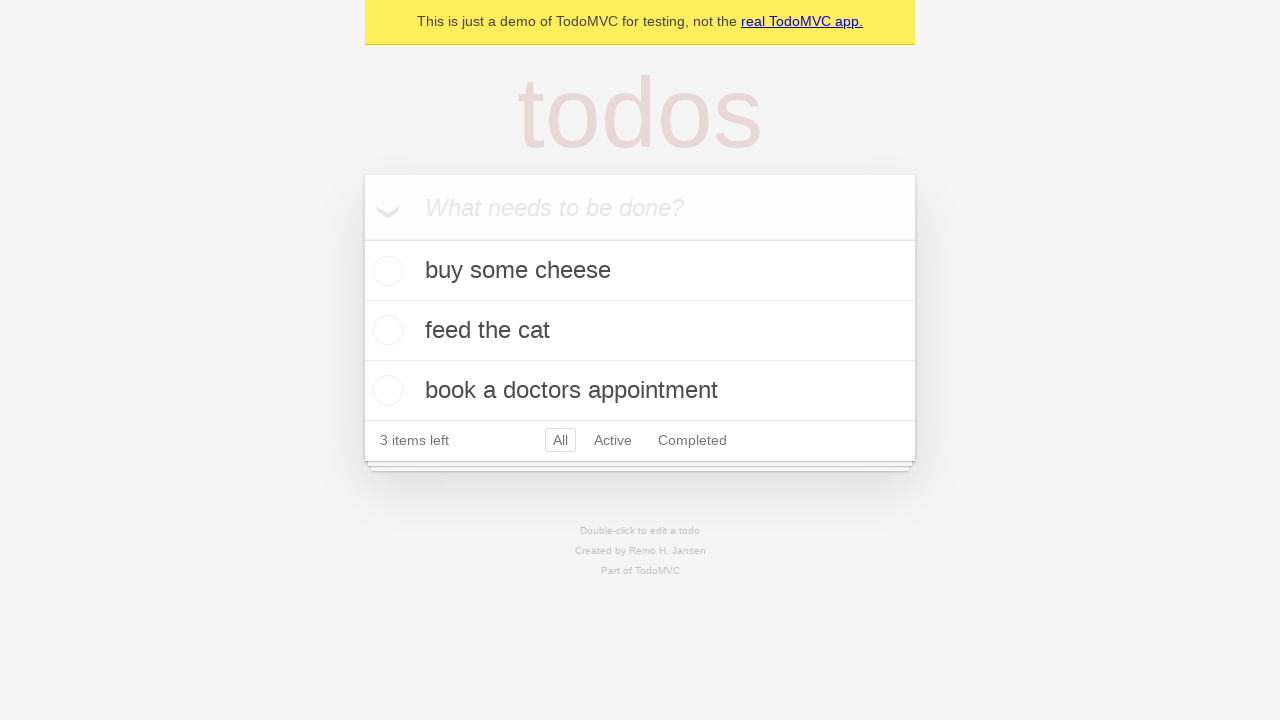

Double-clicked second todo item to enter edit mode at (640, 331) on [data-testid='todo-item'] >> nth=1
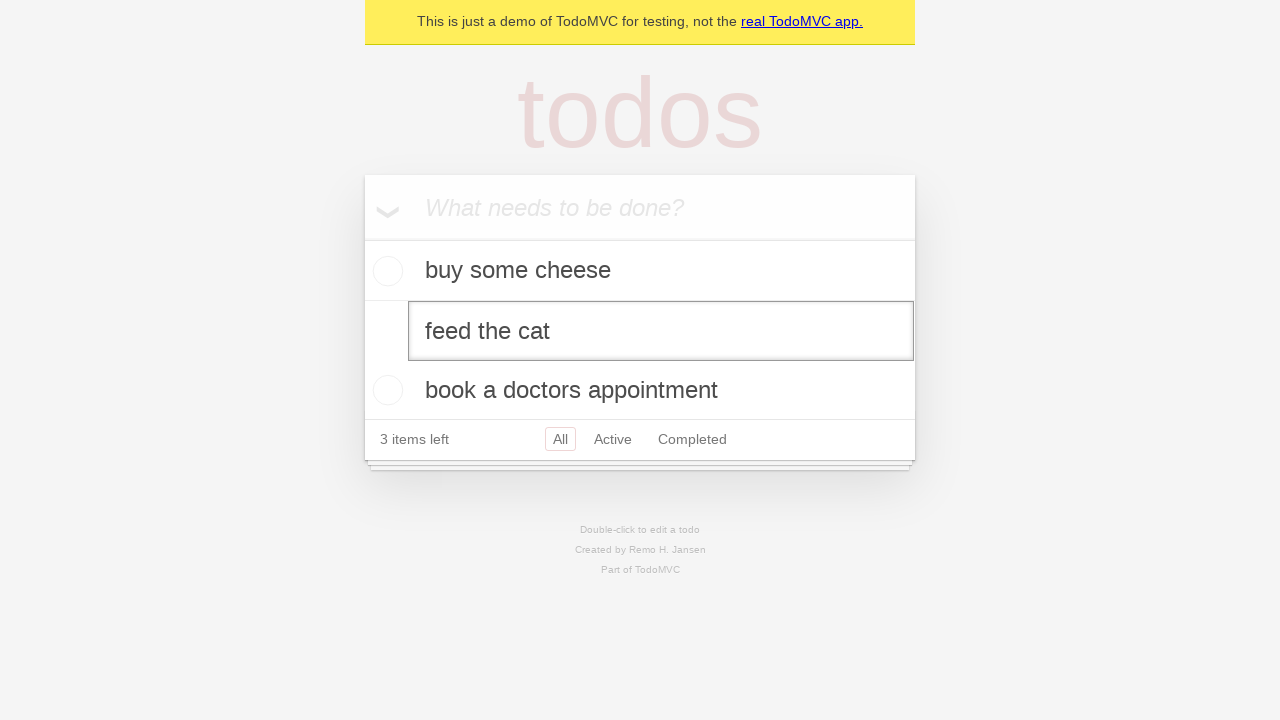

Filled edit textbox with 'buy some sausages' on [data-testid='todo-item'] >> nth=1 >> internal:role=textbox[name="Edit"i]
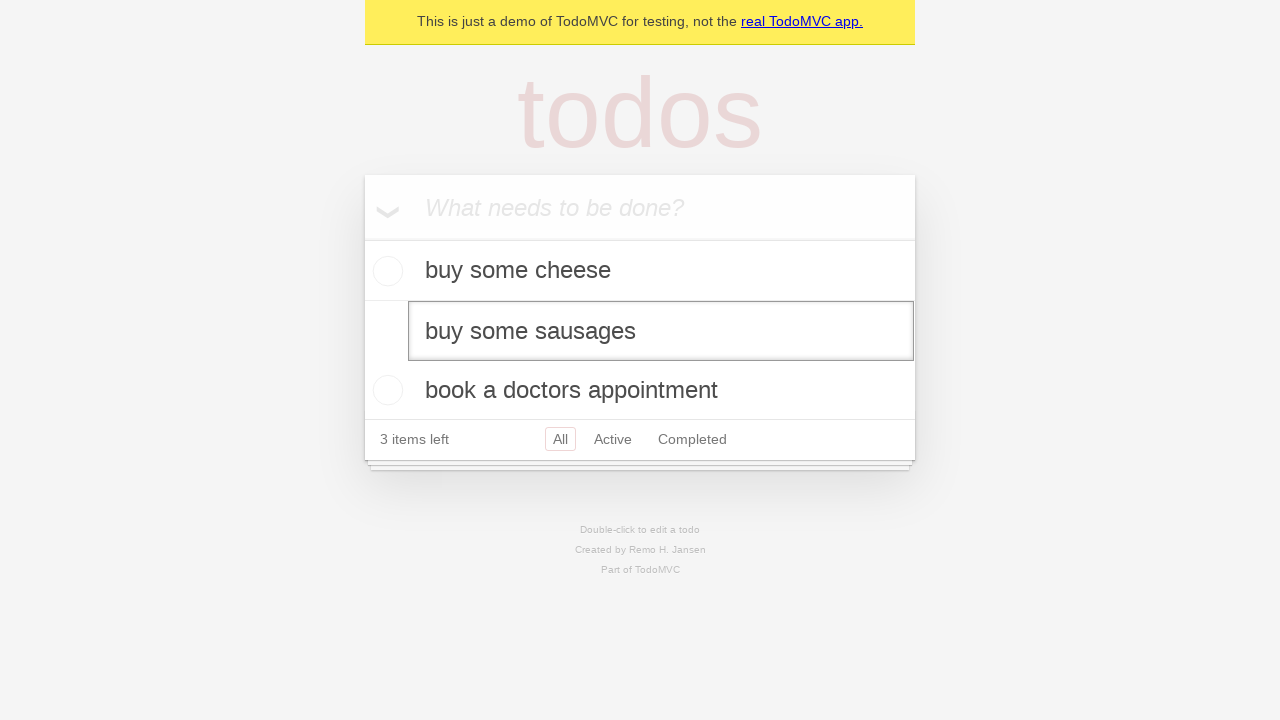

Pressed Enter to save the edited todo item on [data-testid='todo-item'] >> nth=1 >> internal:role=textbox[name="Edit"i]
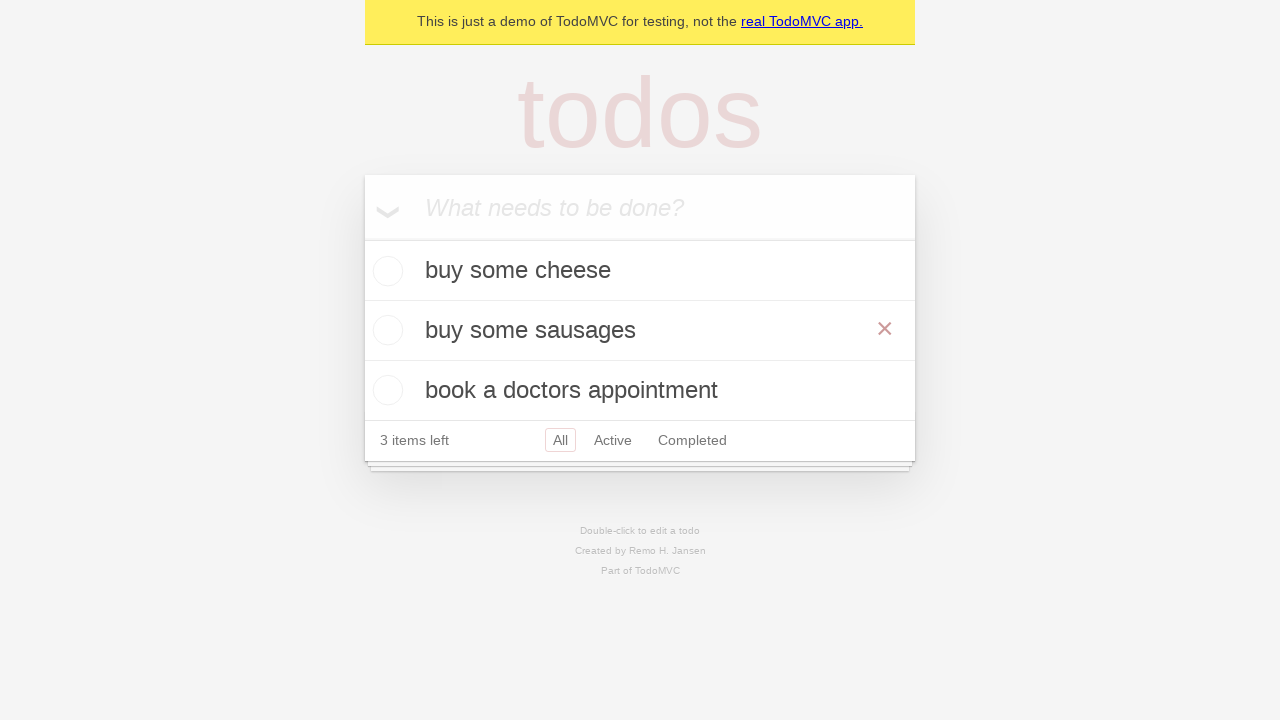

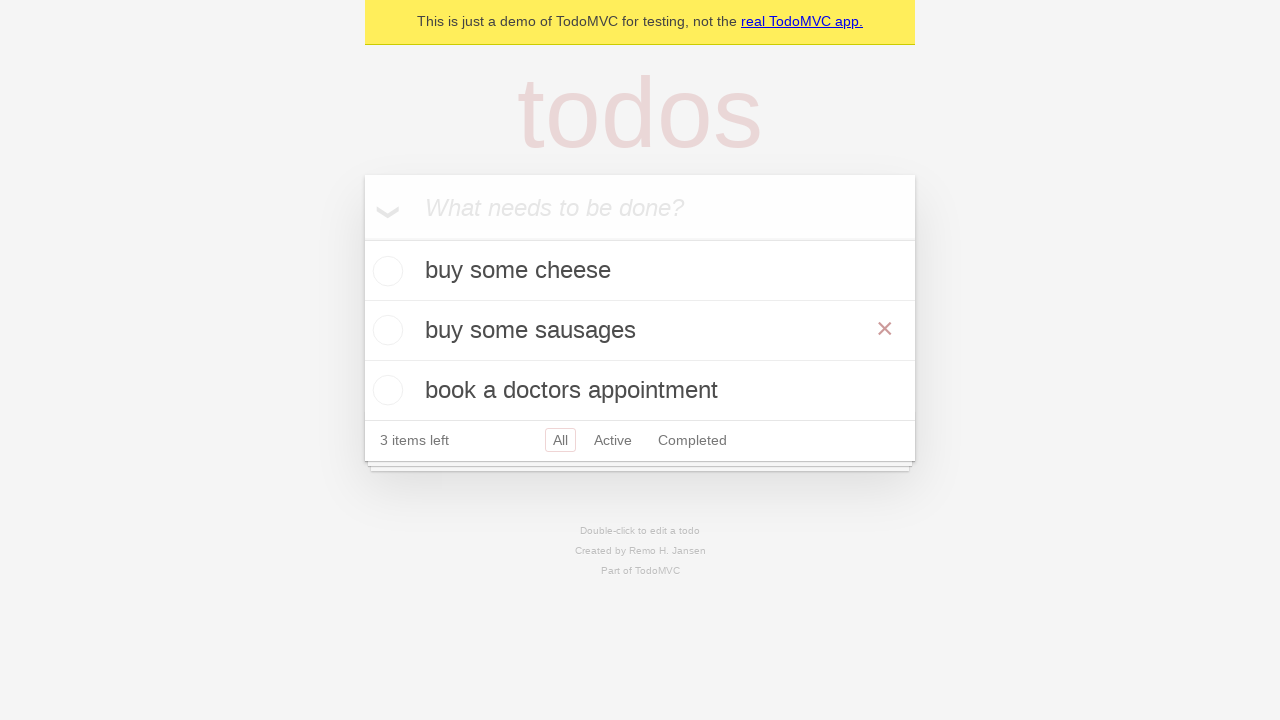